Tests the search functionality on python.org by entering "pycon" as a search query and submitting the form, then verifying results are returned.

Starting URL: http://www.python.org

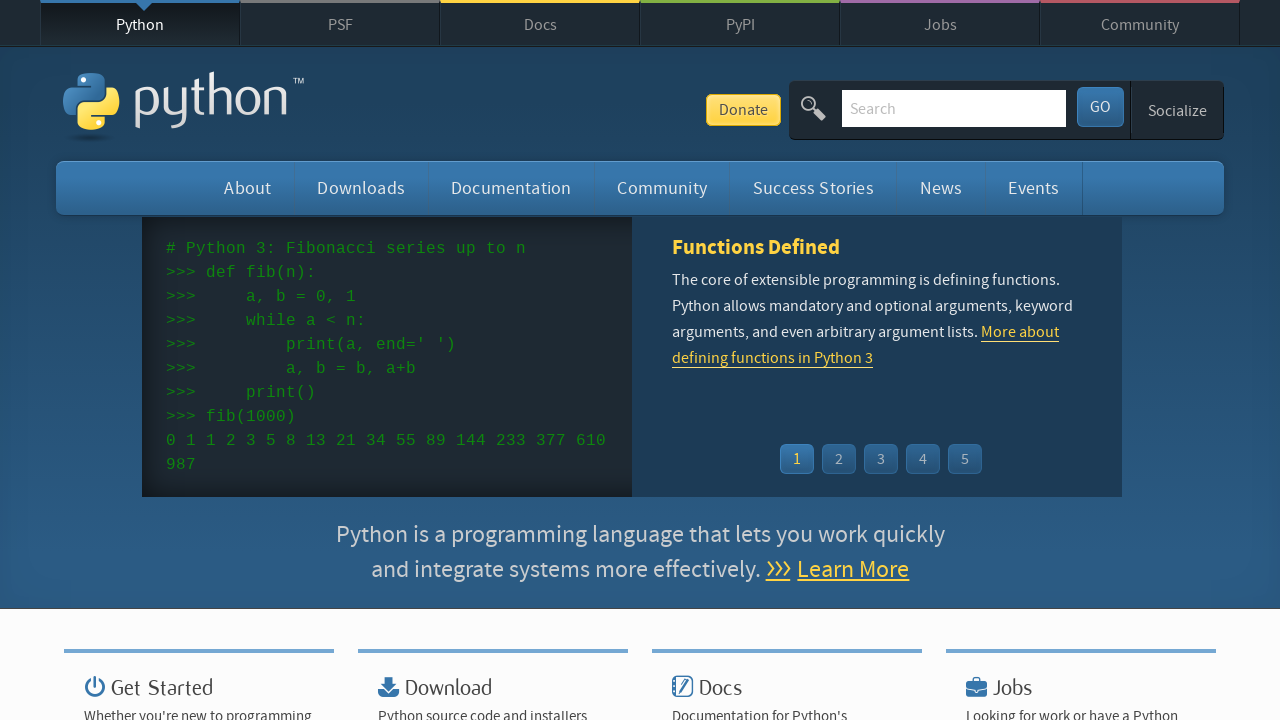

Verified 'Python' is in the page title
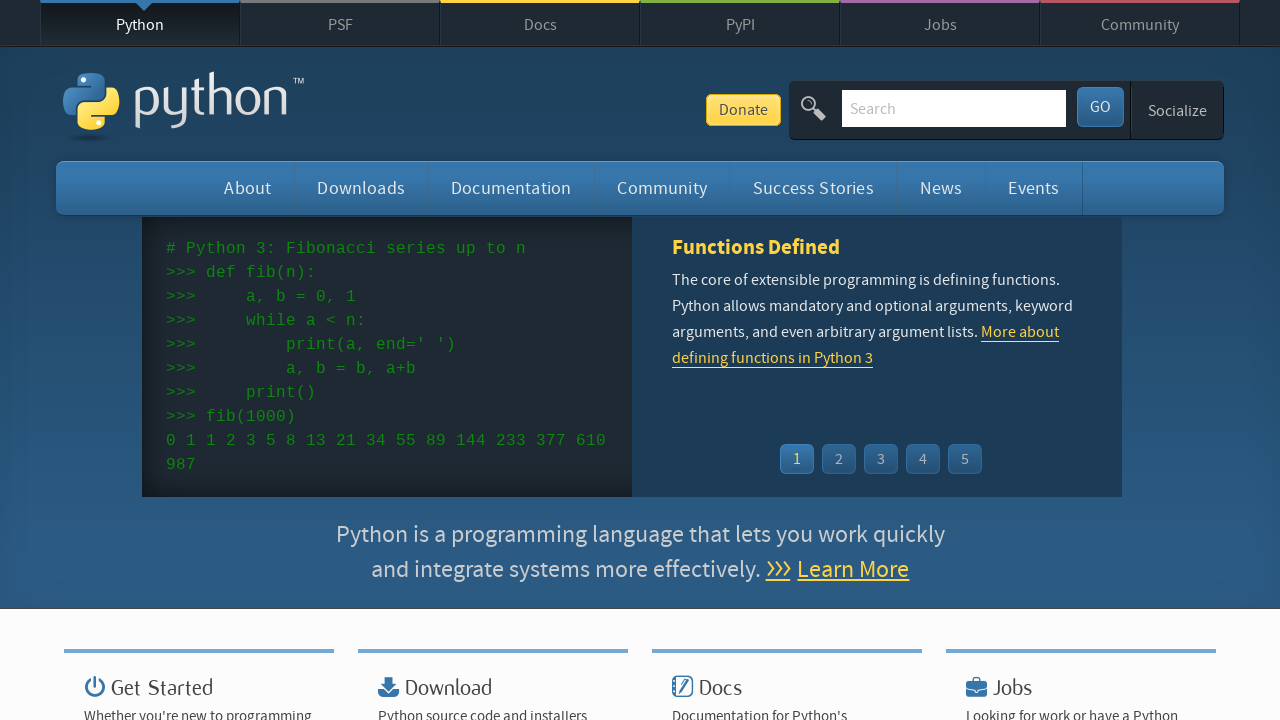

Filled search field with 'pycon' on input[name='q']
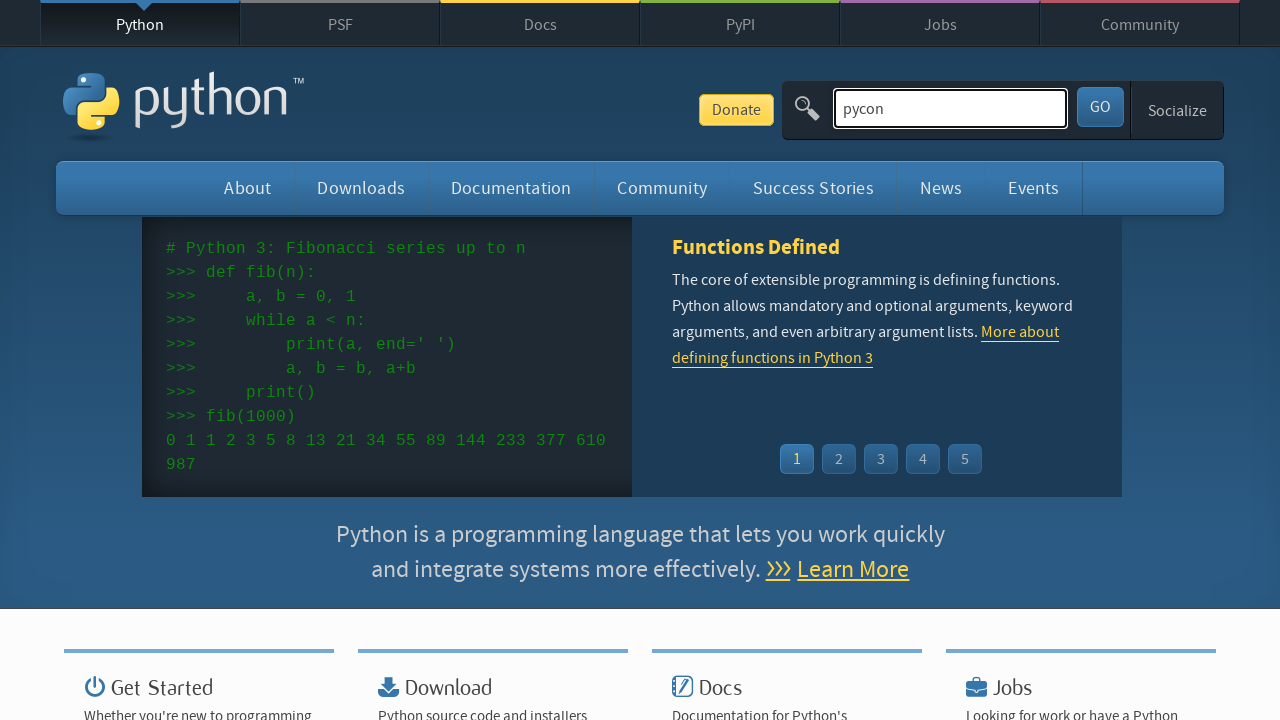

Pressed Enter to submit search query on input[name='q']
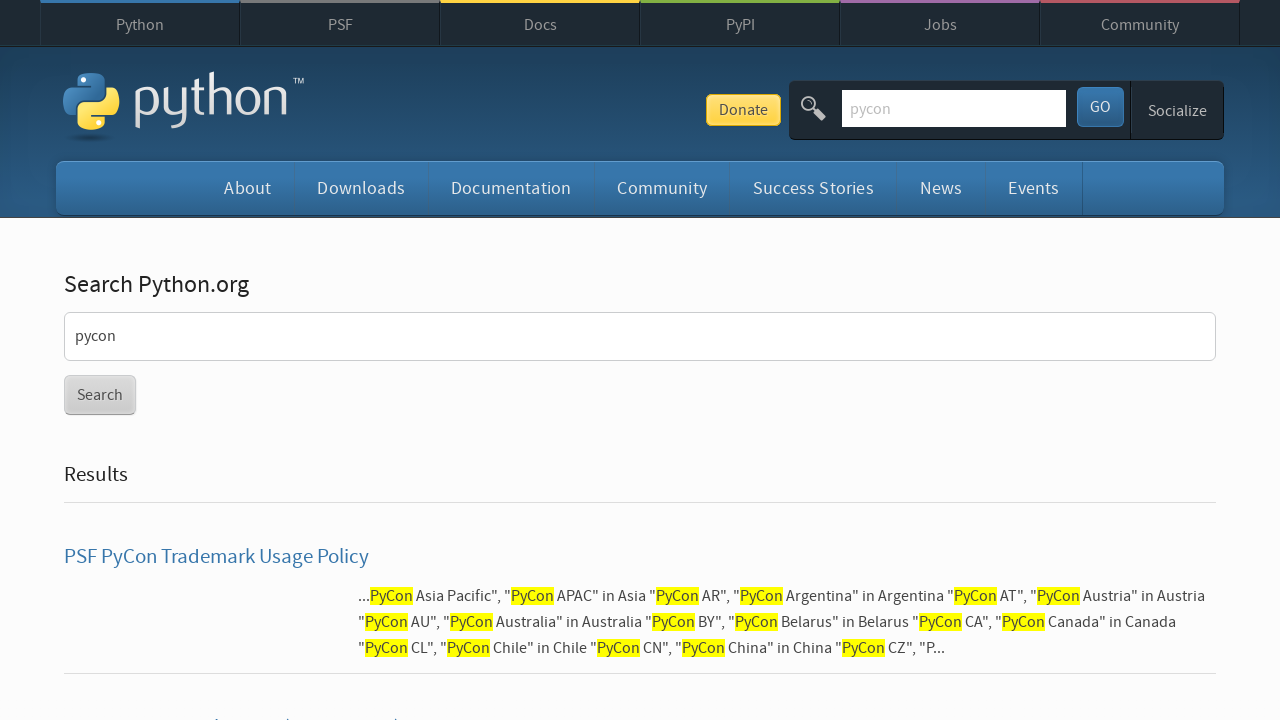

Waited for page to reach networkidle state
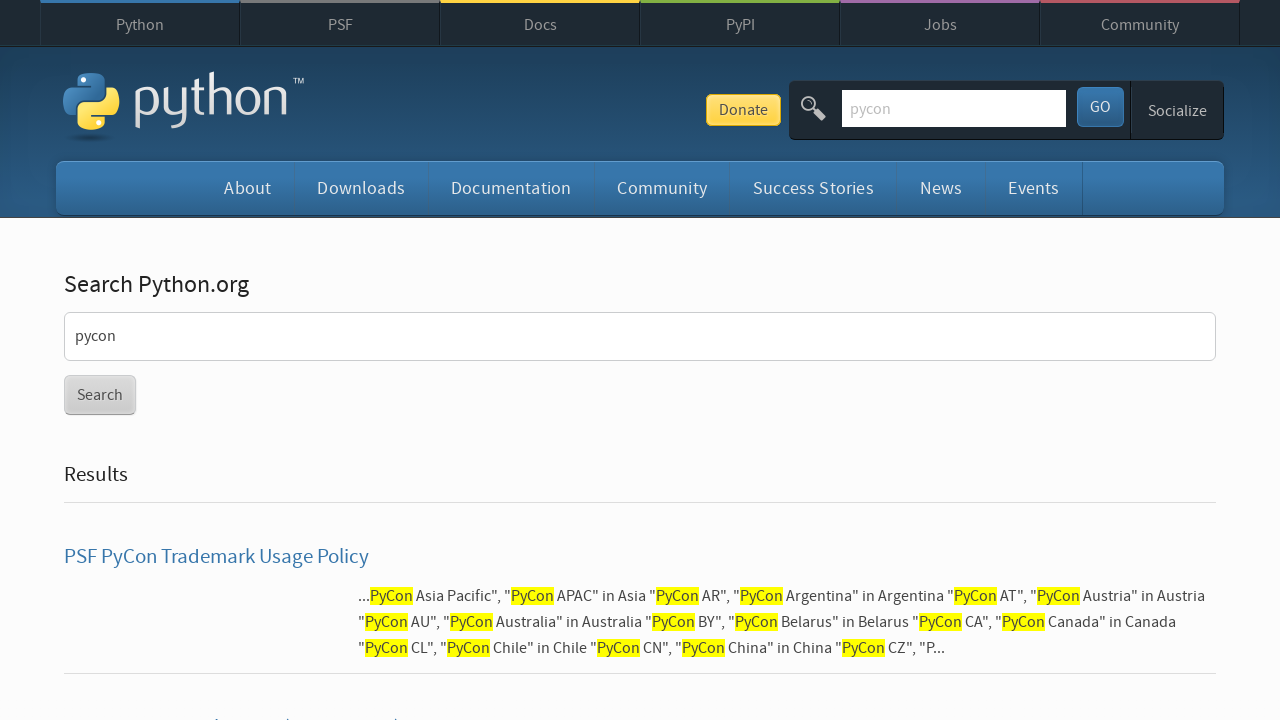

Verified search results were found (no 'No results found' message)
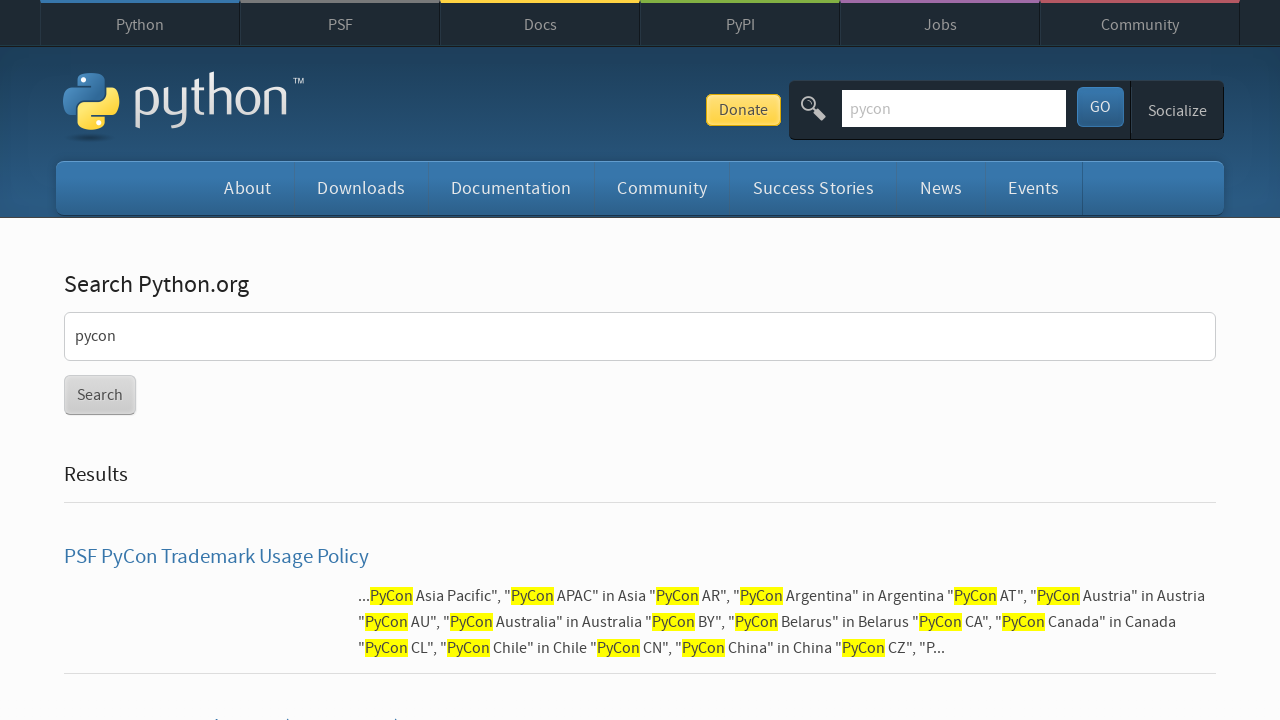

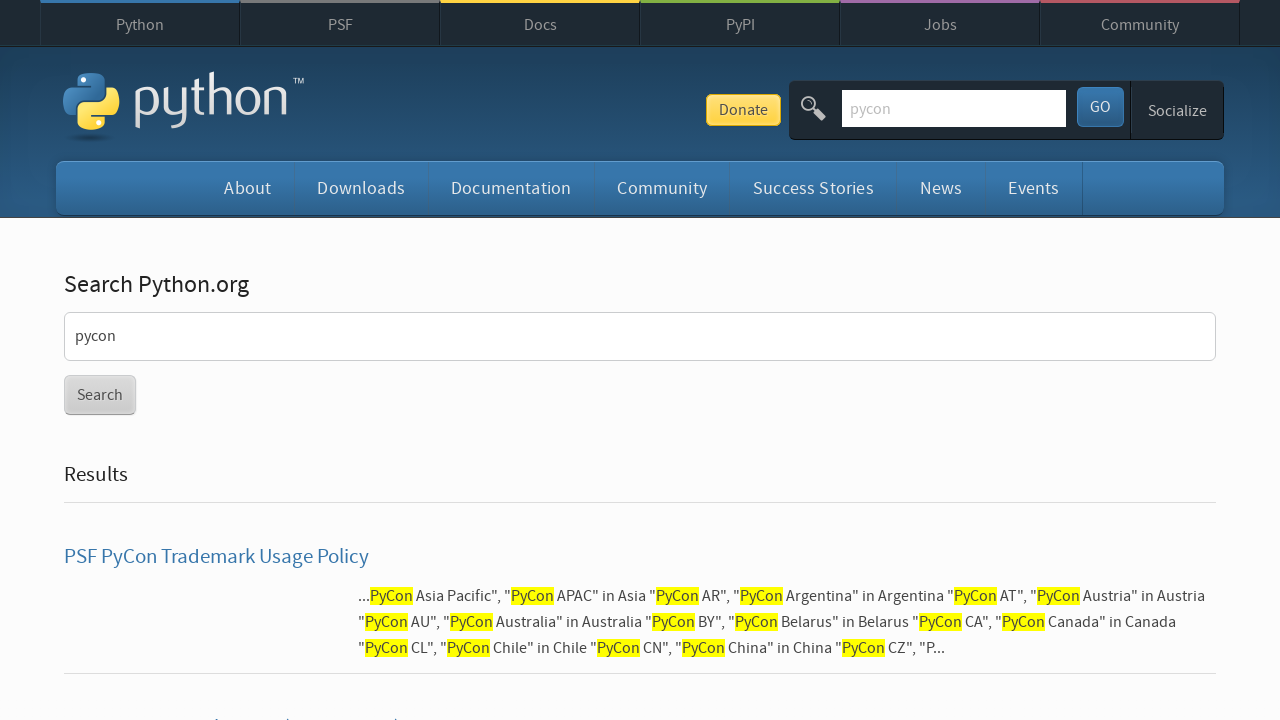